Navigates to Netology.ru (Russian online education platform) and clicks on the Course Catalog link to view available courses

Starting URL: https://netology.ru

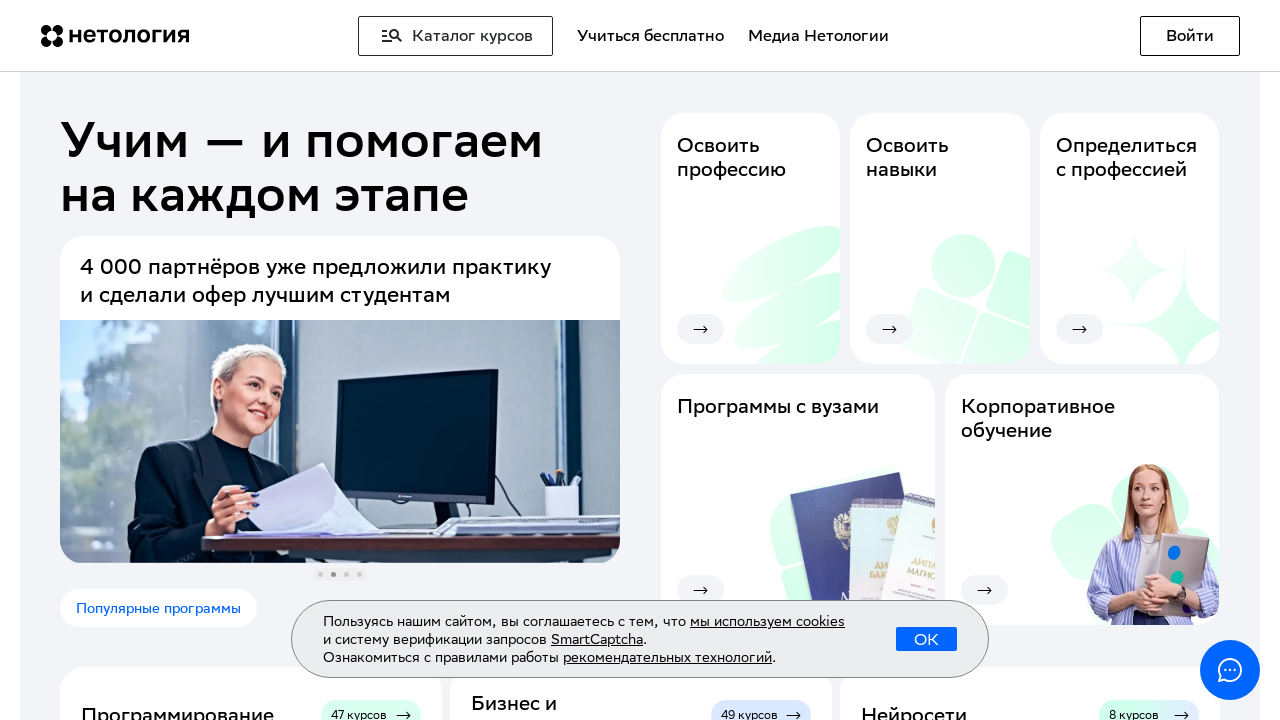

Navigated to Netology.ru homepage
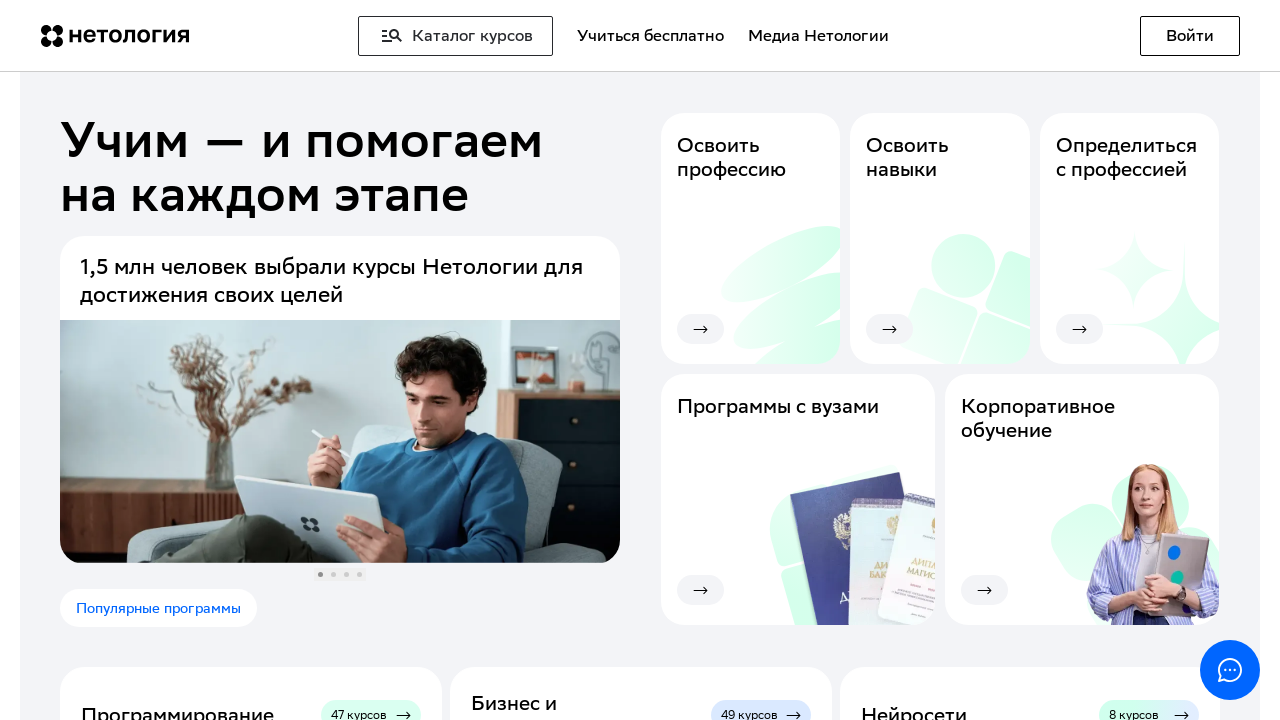

Clicked on 'Course Catalog' link at (456, 36) on text=Каталог курсов
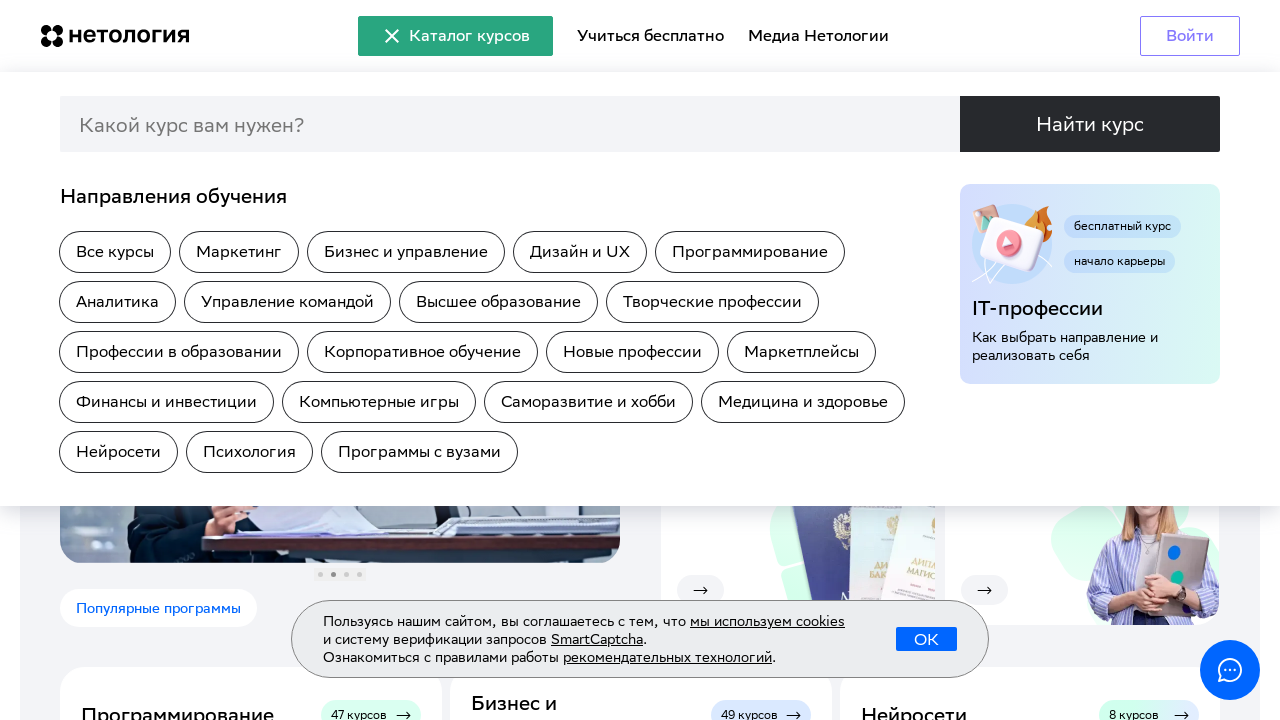

Course catalog page fully loaded
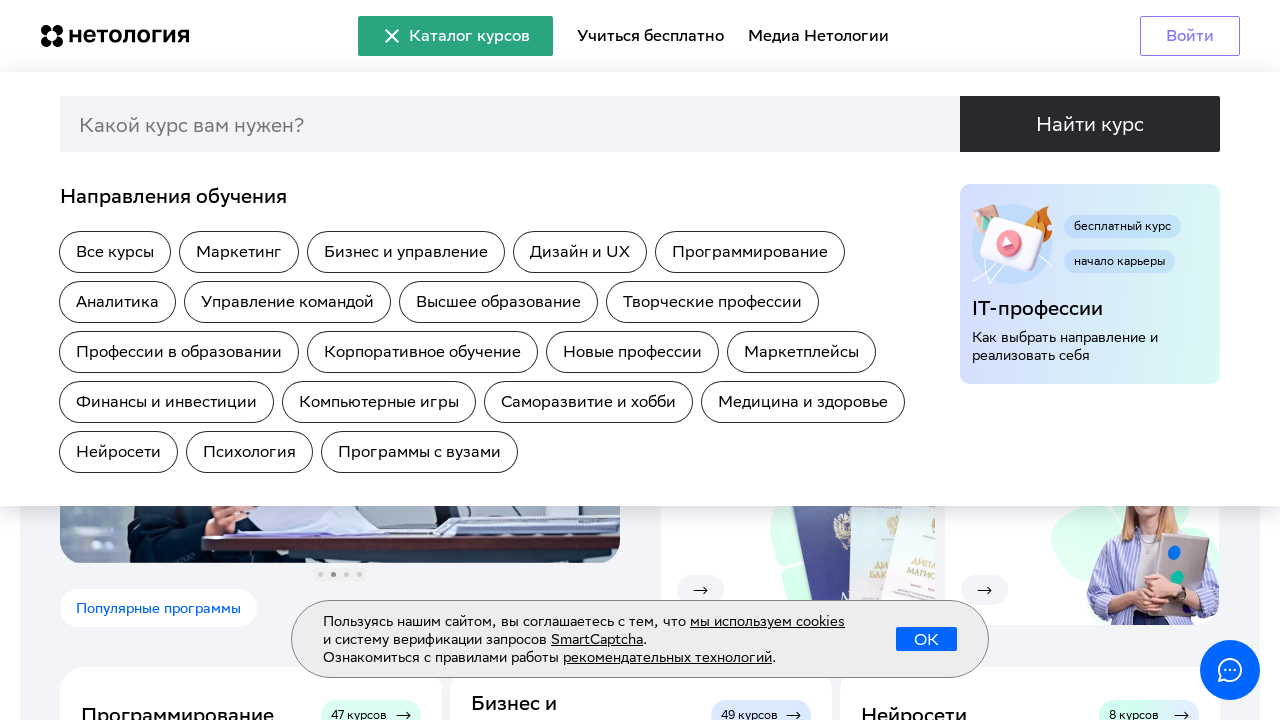

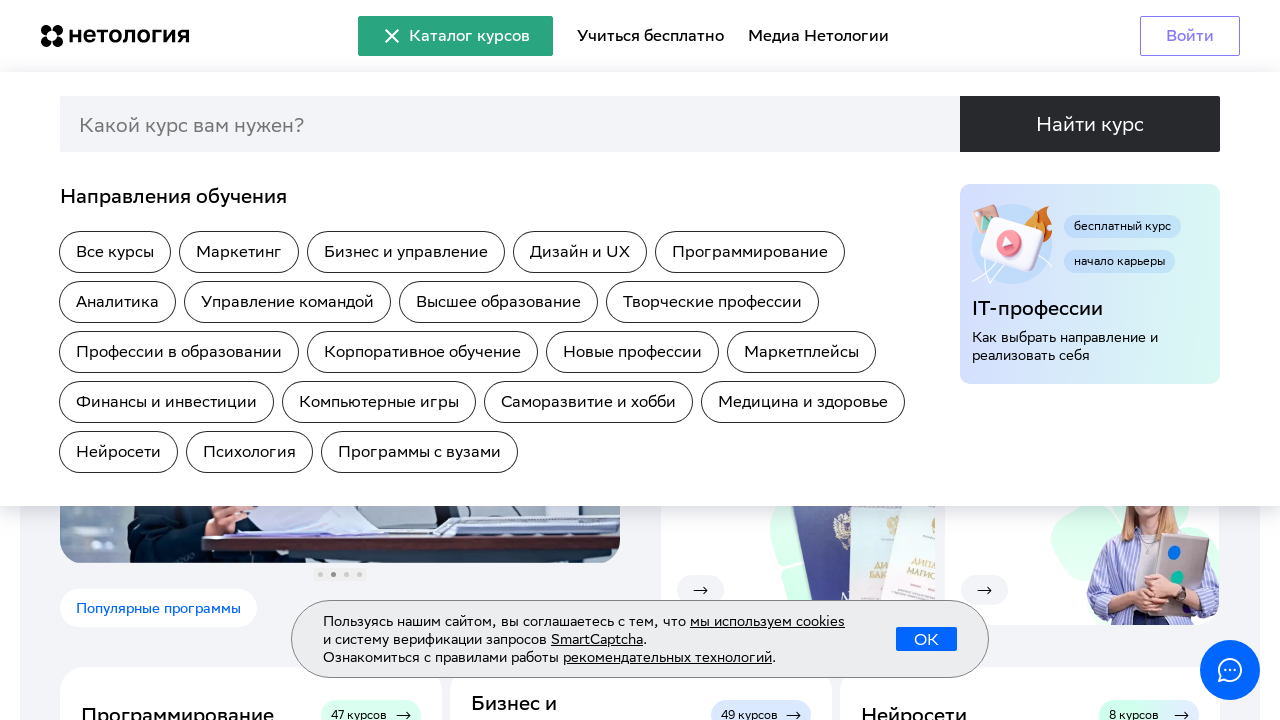